Tests browser alert and confirm dialog handling by entering text in a name field, triggering an alert, accepting it, then triggering a confirm dialog and dismissing it.

Starting URL: https://rahulshettyacademy.com/AutomationPractice/

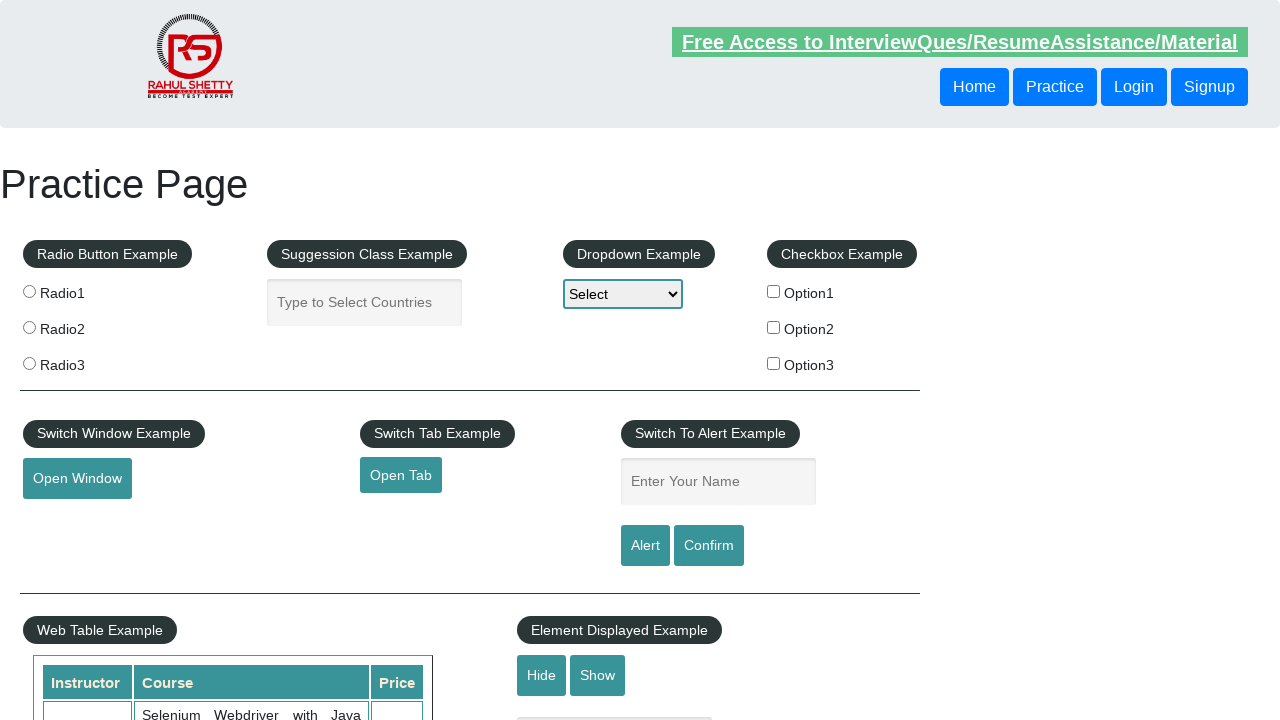

Filled name field with 'Dinesh' on #name
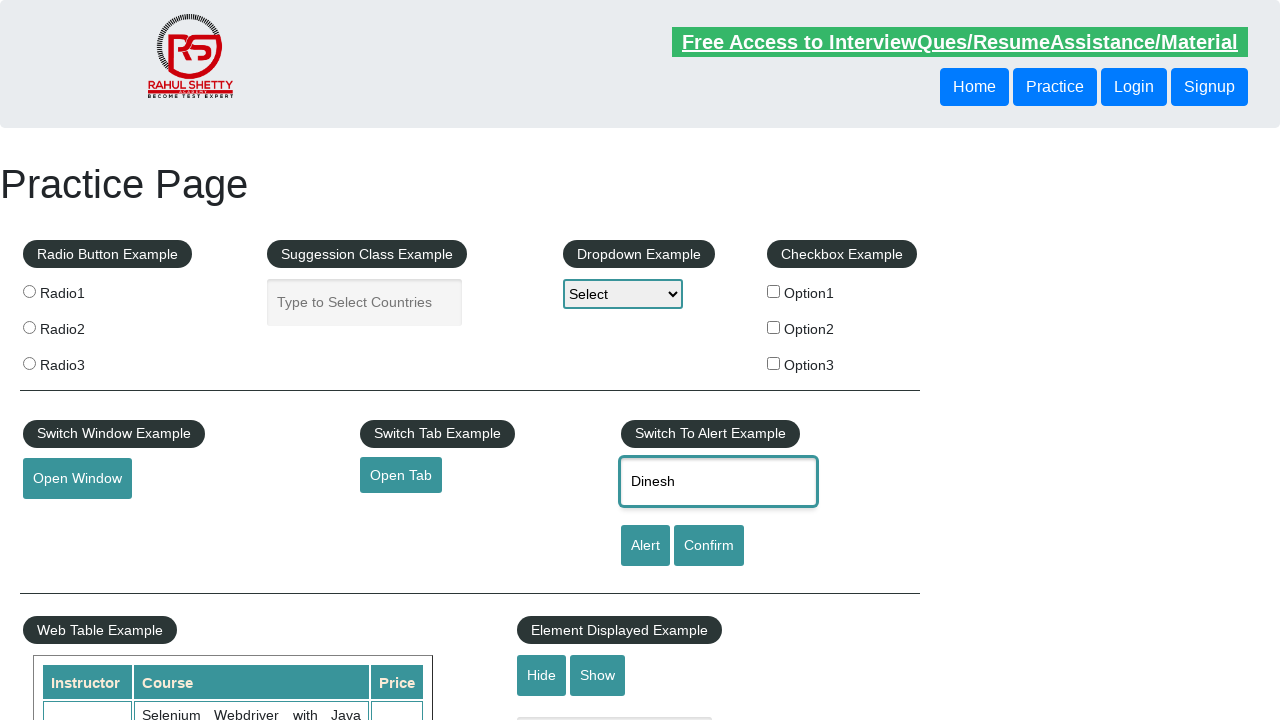

Clicked alert button and accepted alert dialog at (645, 546) on [id='alertbtn']
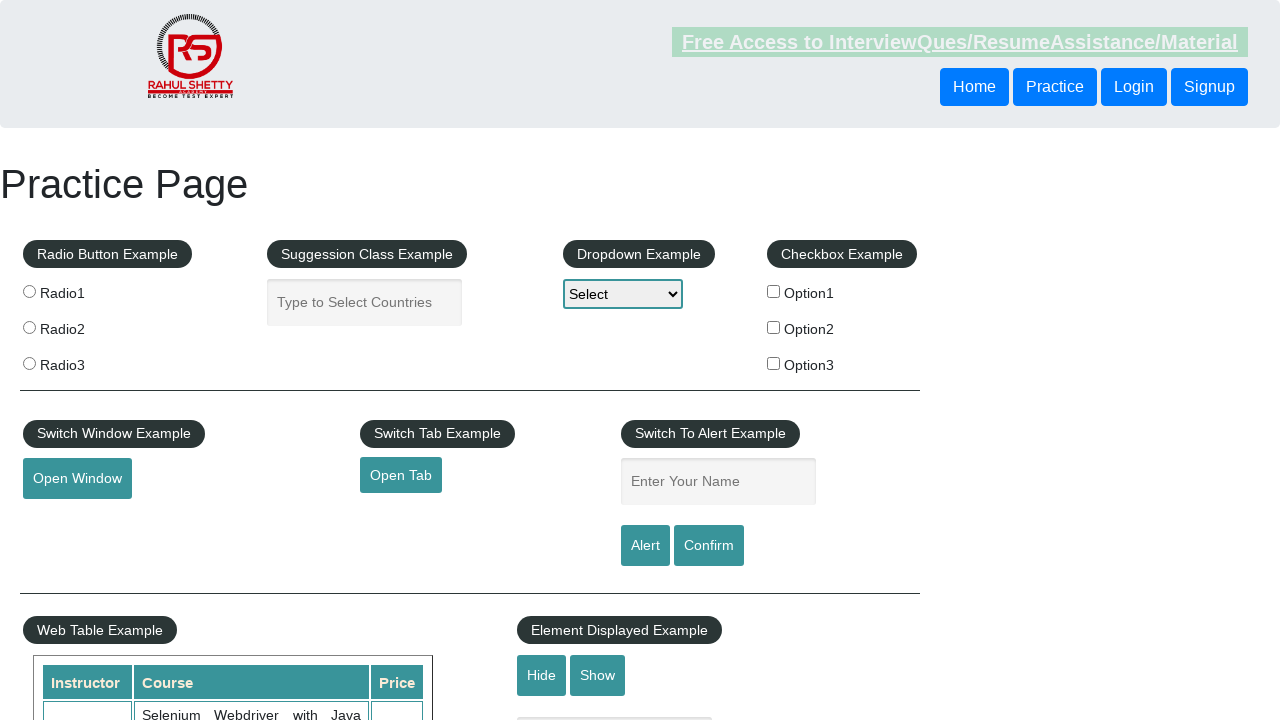

Waited for alert to be processed
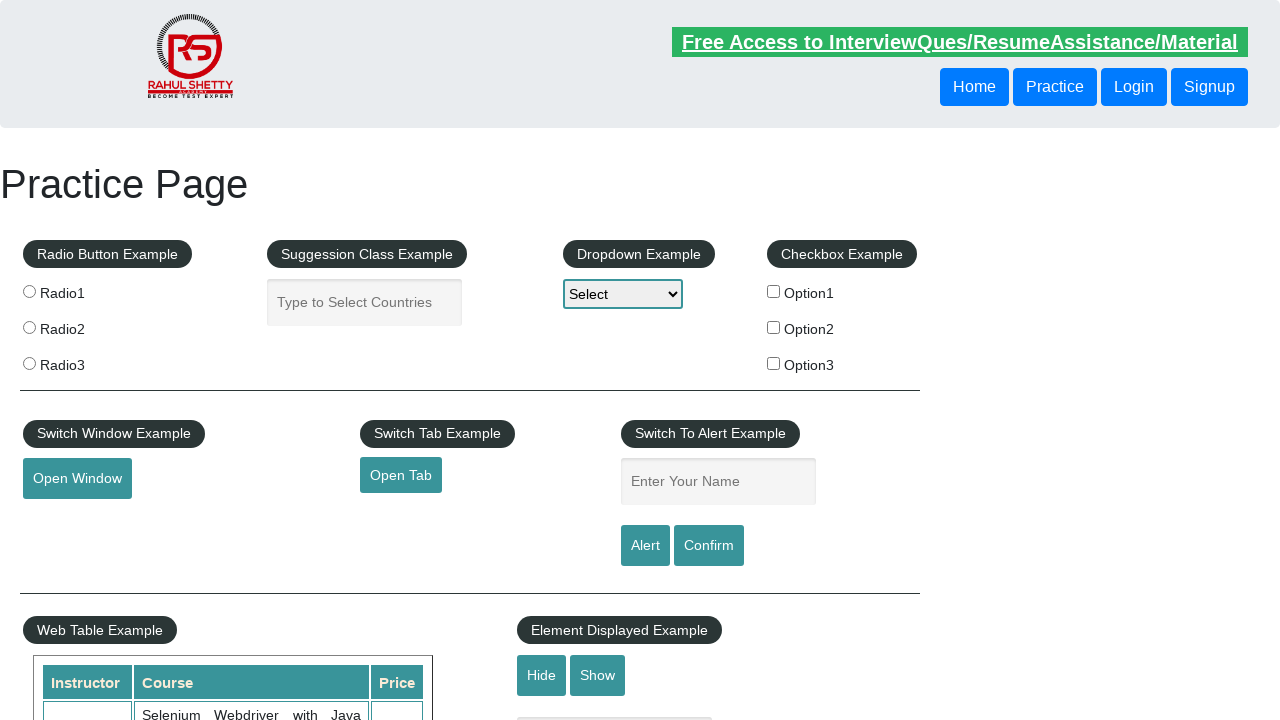

Clicked confirm button and dismissed confirm dialog at (709, 546) on #confirmbtn
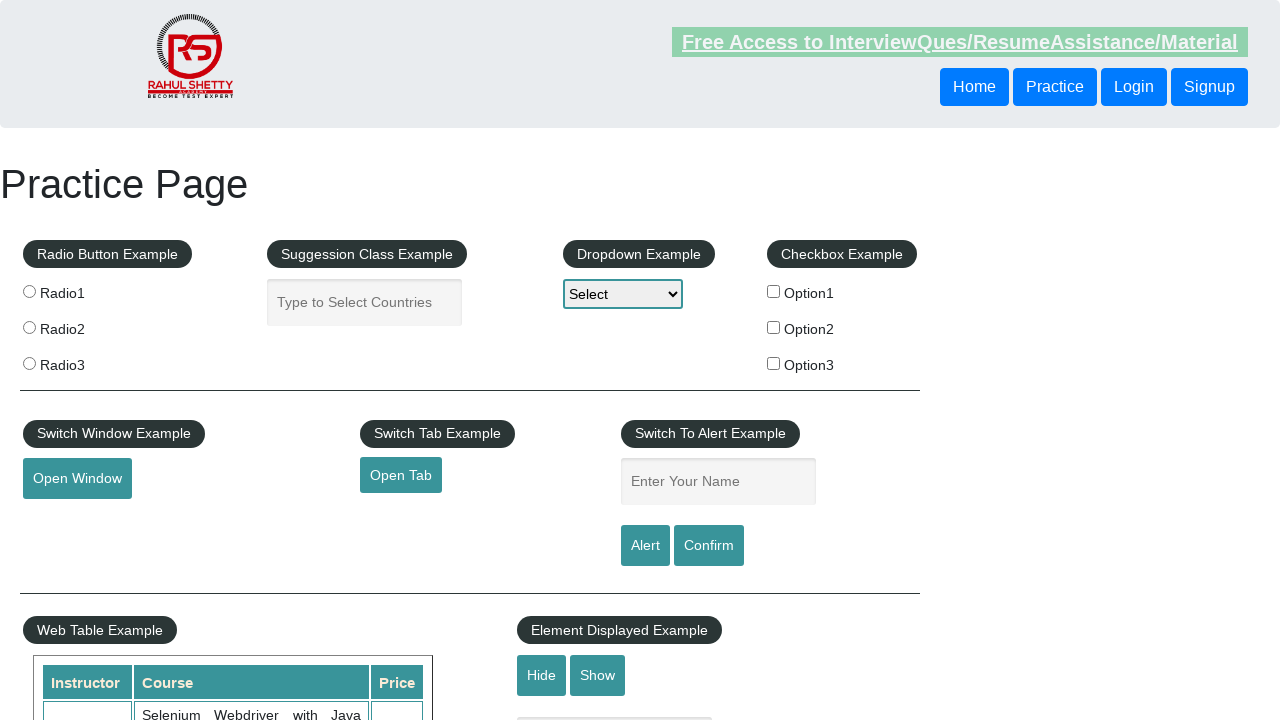

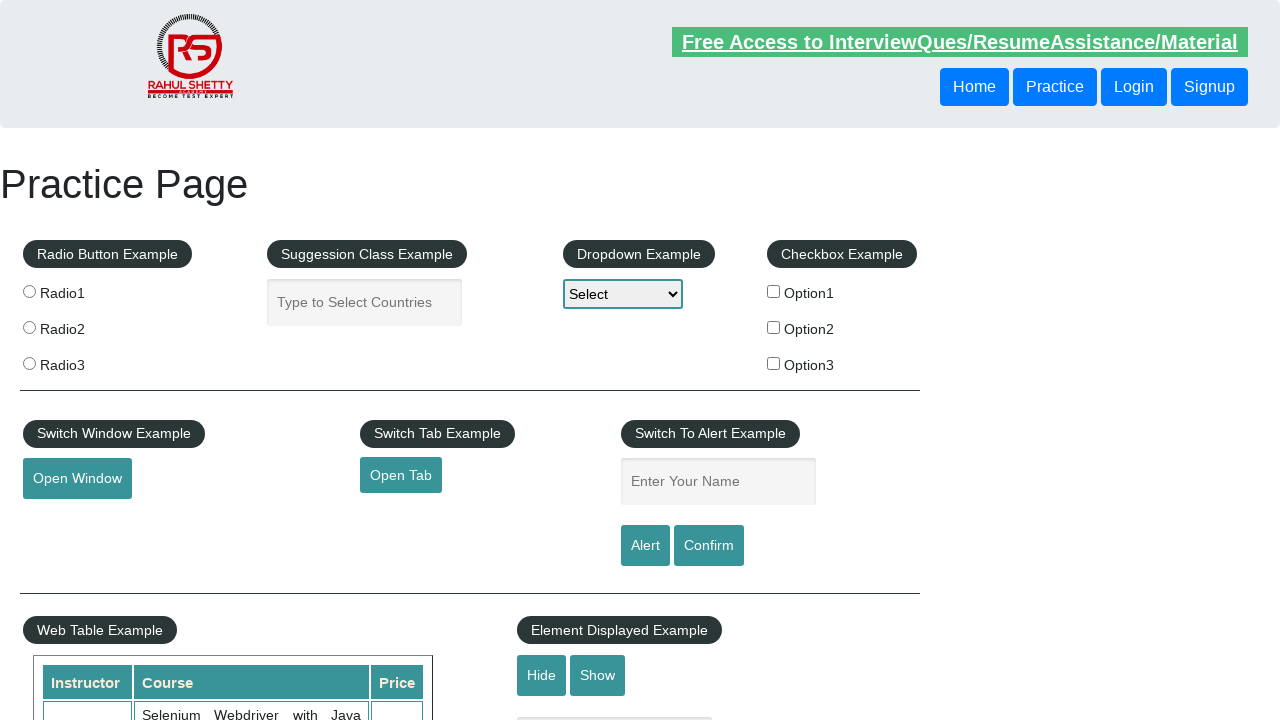